Tests date field manipulation by removing readonly attribute and setting a custom date value

Starting URL: https://www.12306.cn/index/

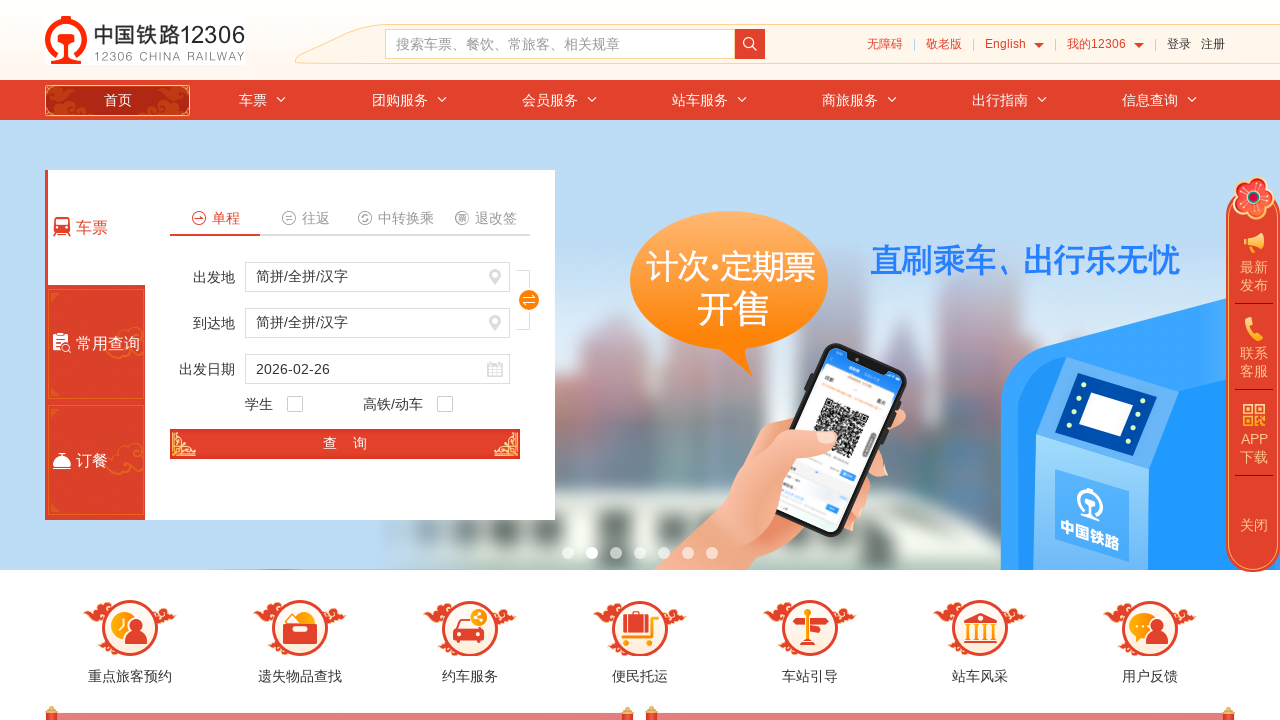

Removed readonly attribute from train_date field
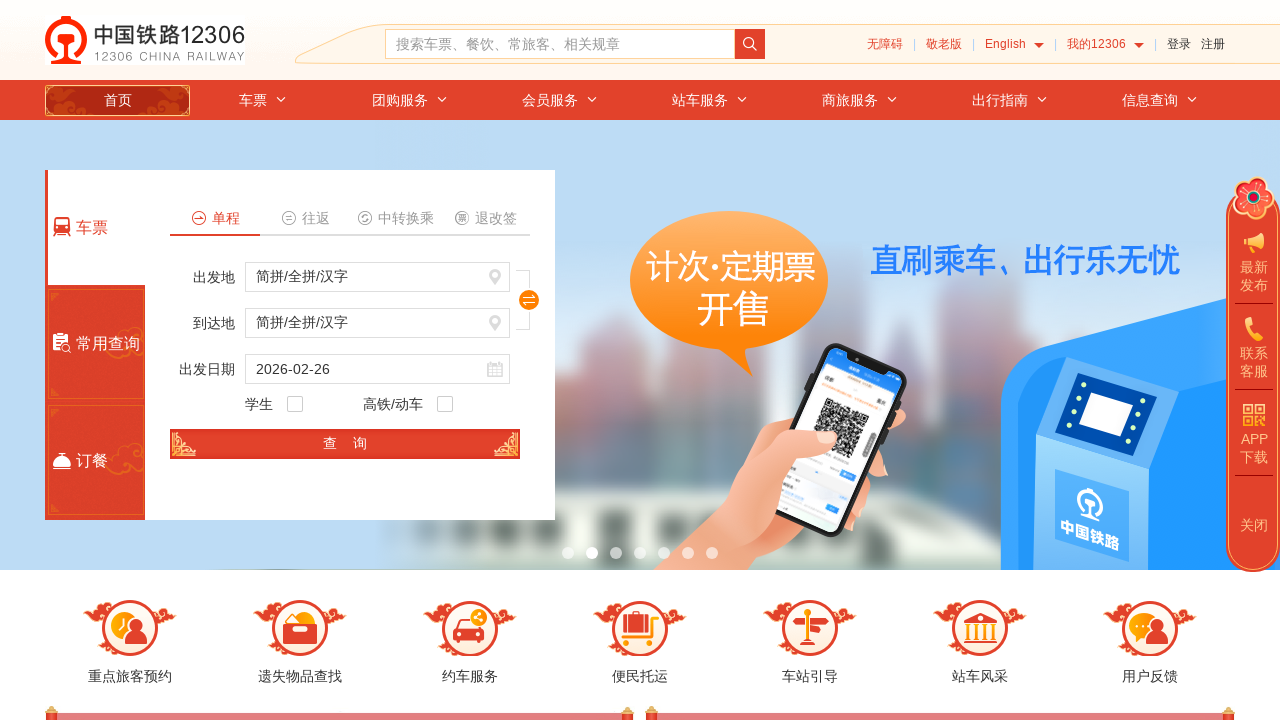

Set train_date field value to 2024-03-15
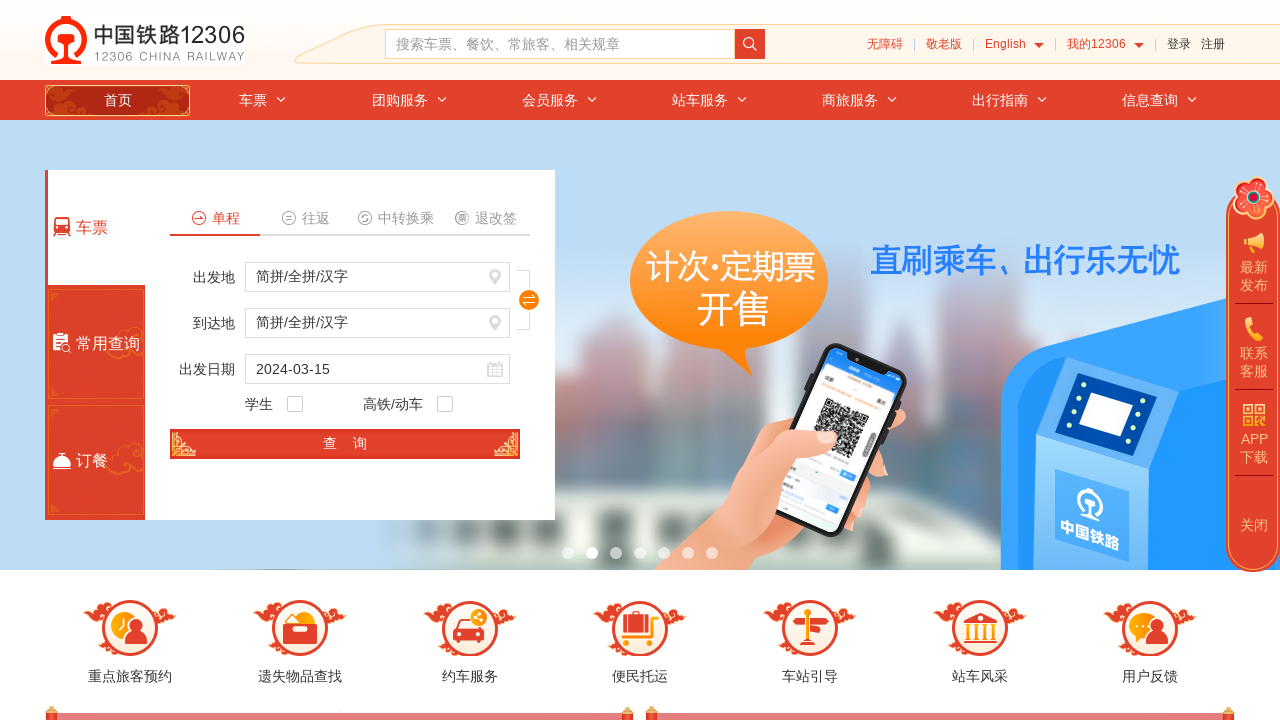

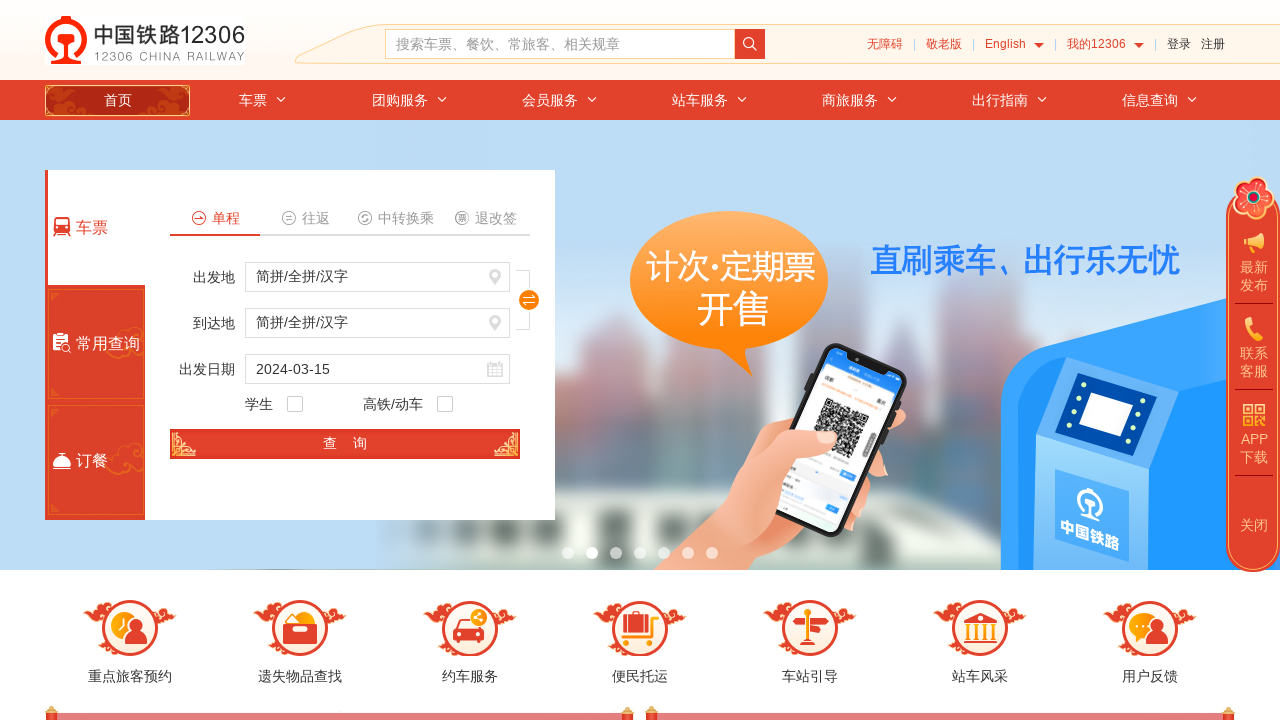